Tests clicking a button with a dynamic ID multiple times to verify the button can be located and clicked regardless of its changing ID attribute

Starting URL: http://uitestingplayground.com/dynamicid

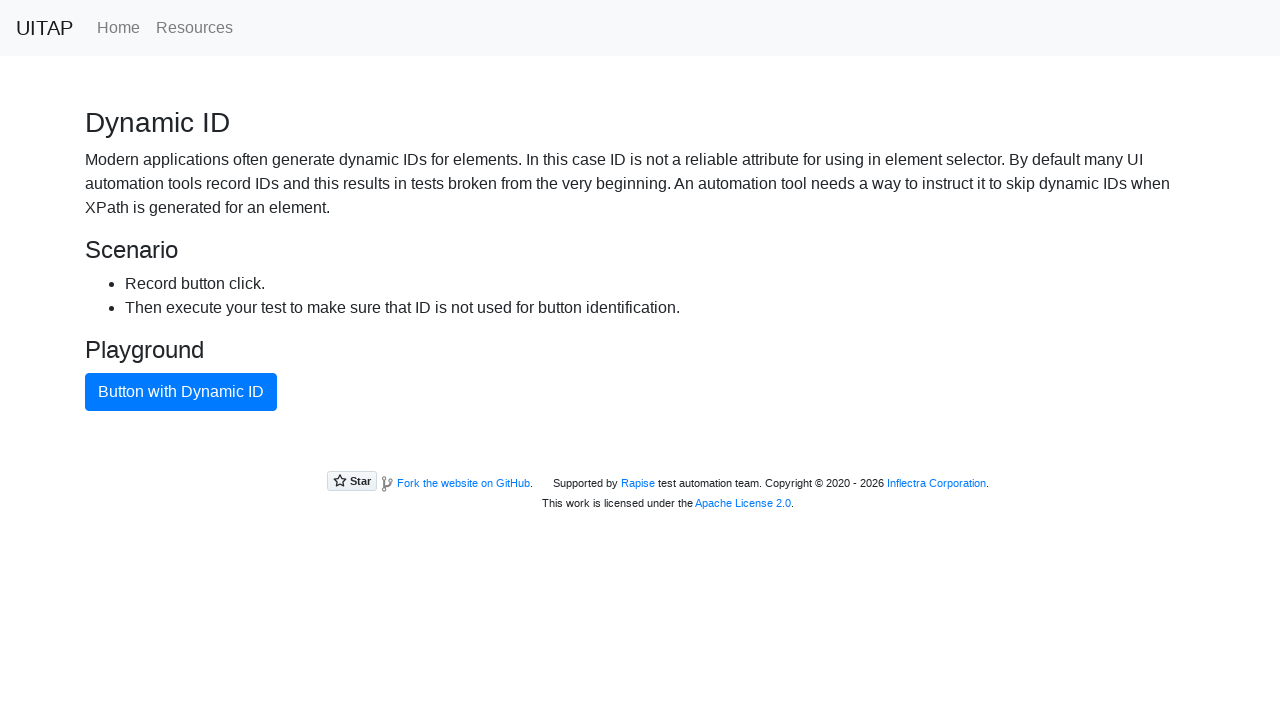

Clicked button with dynamic ID for the first time at (181, 392) on xpath=//button[text()='Button with Dynamic ID']
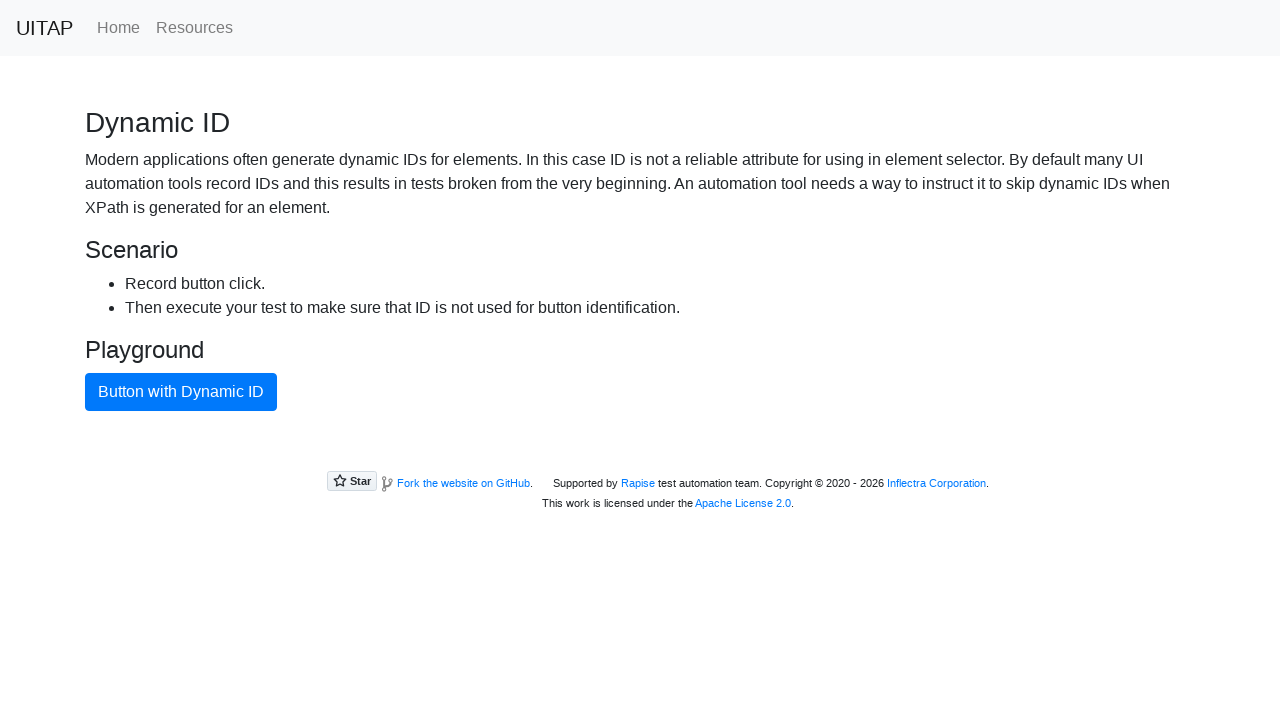

Clicked button with dynamic ID at (181, 392) on xpath=//button[text()='Button with Dynamic ID']
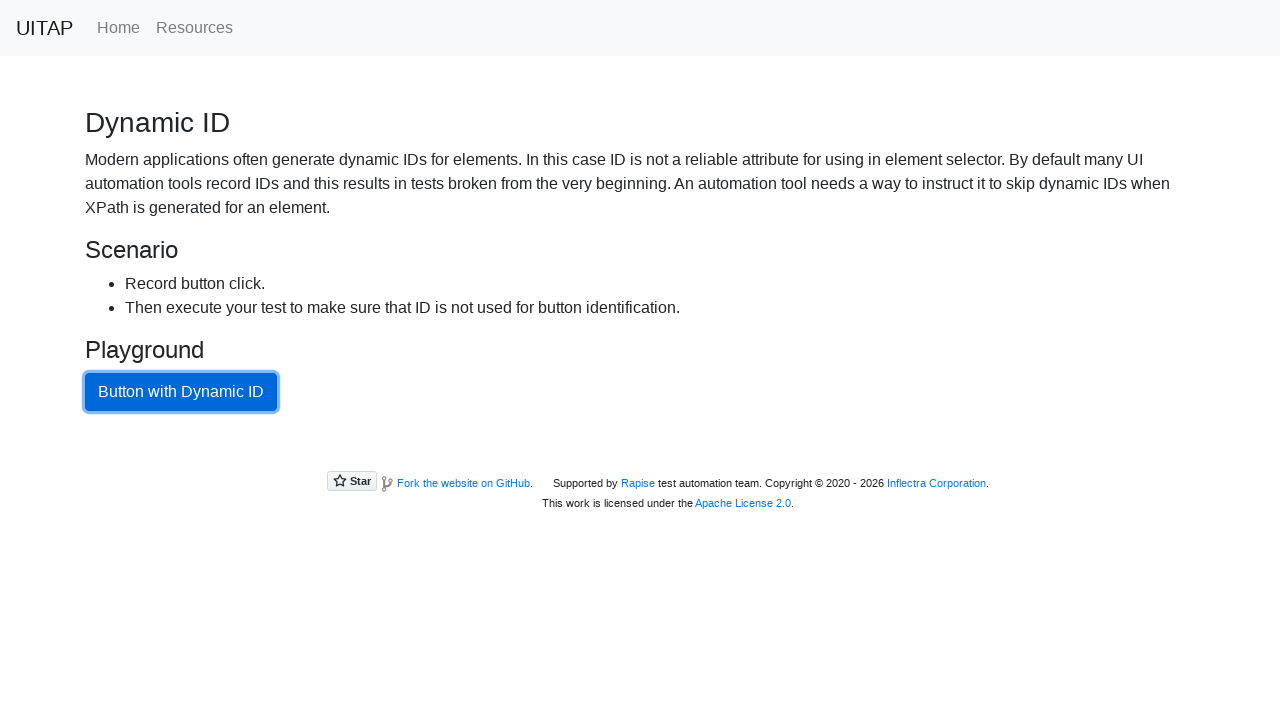

Waited 2 seconds
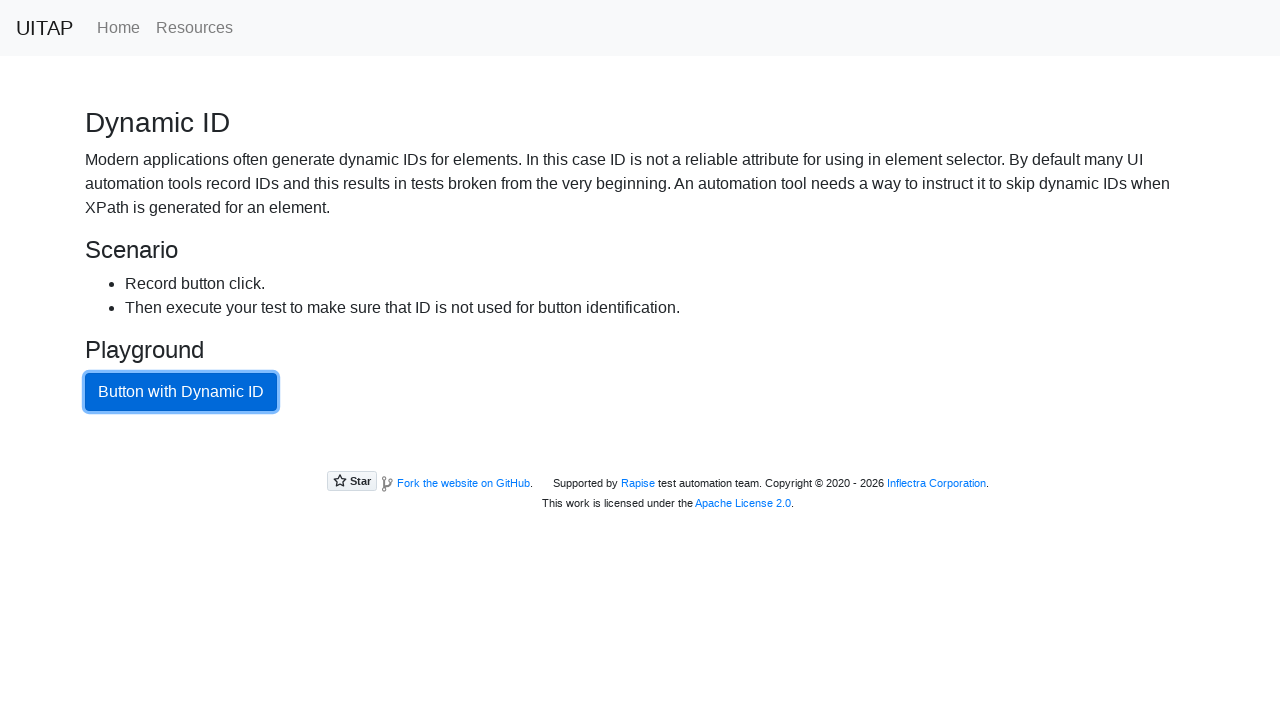

Clicked button with dynamic ID at (181, 392) on xpath=//button[text()='Button with Dynamic ID']
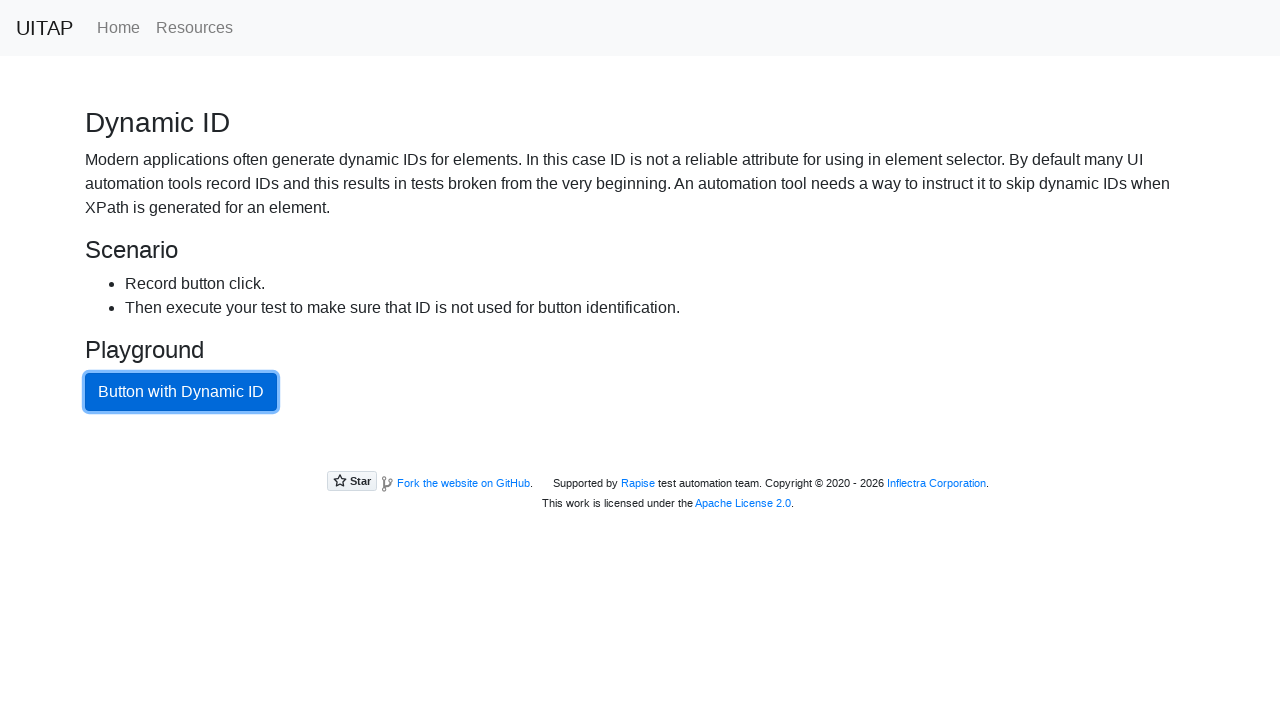

Waited 2 seconds
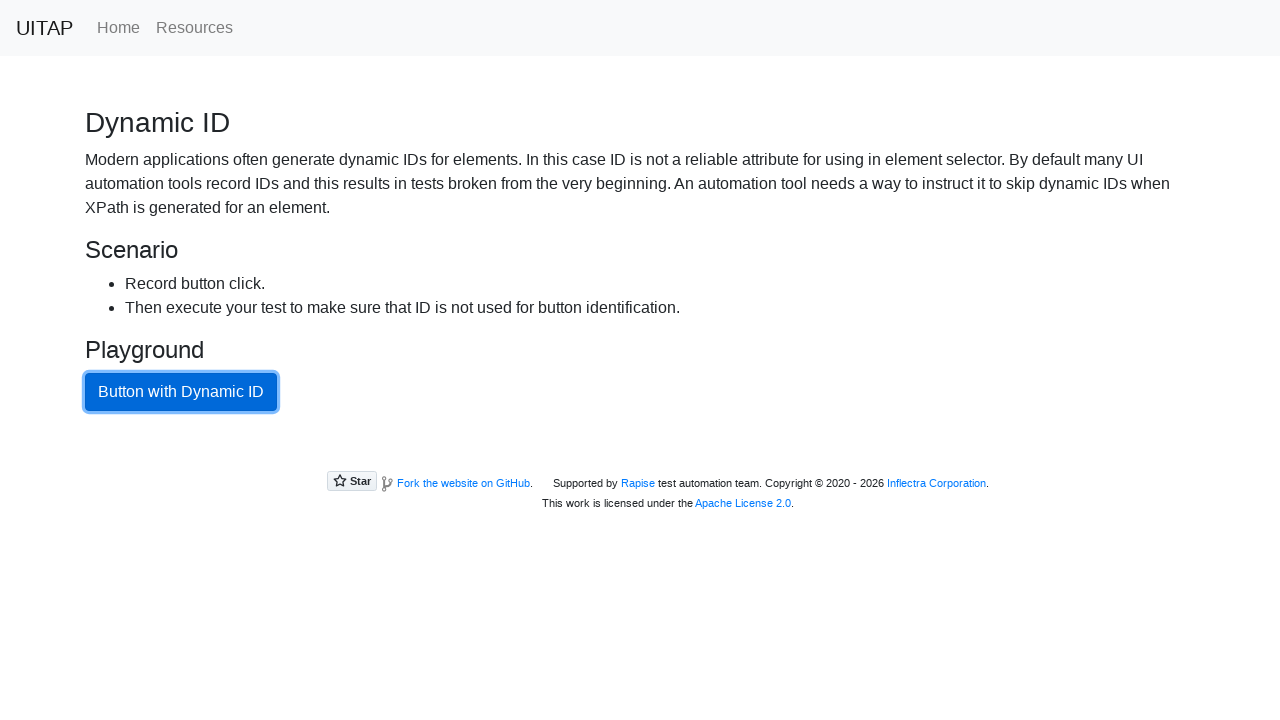

Clicked button with dynamic ID at (181, 392) on xpath=//button[text()='Button with Dynamic ID']
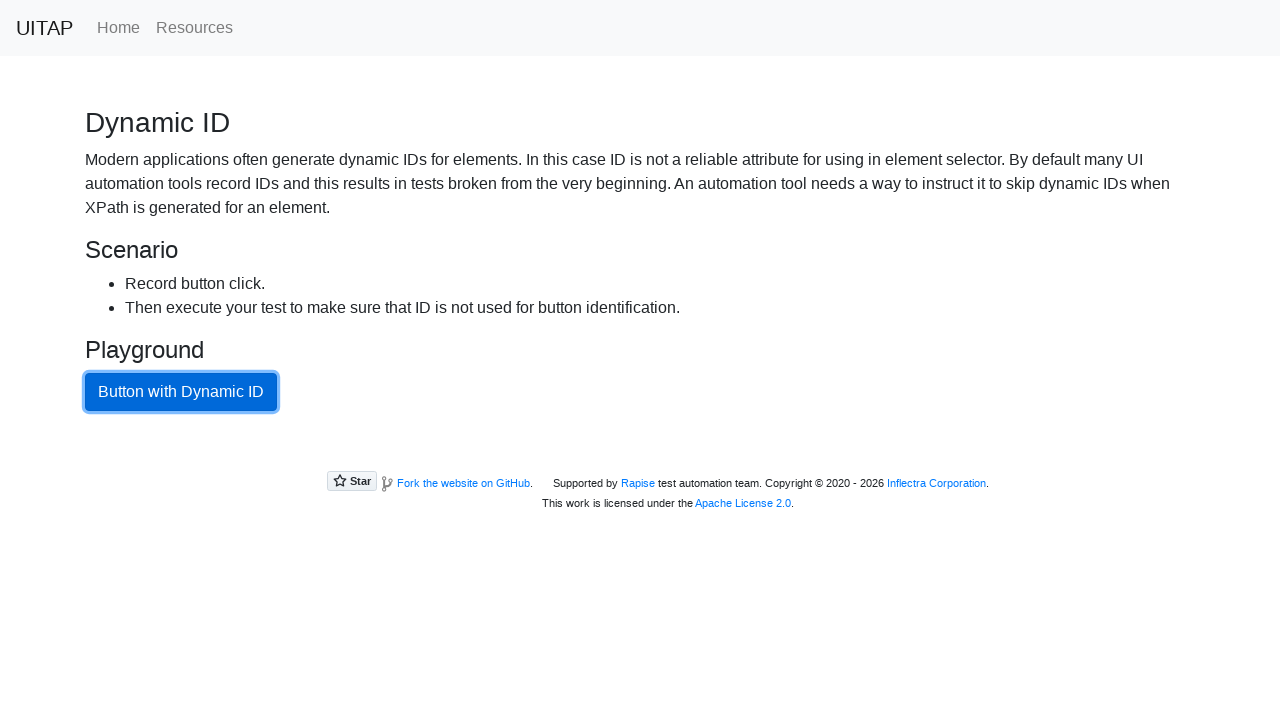

Waited 2 seconds
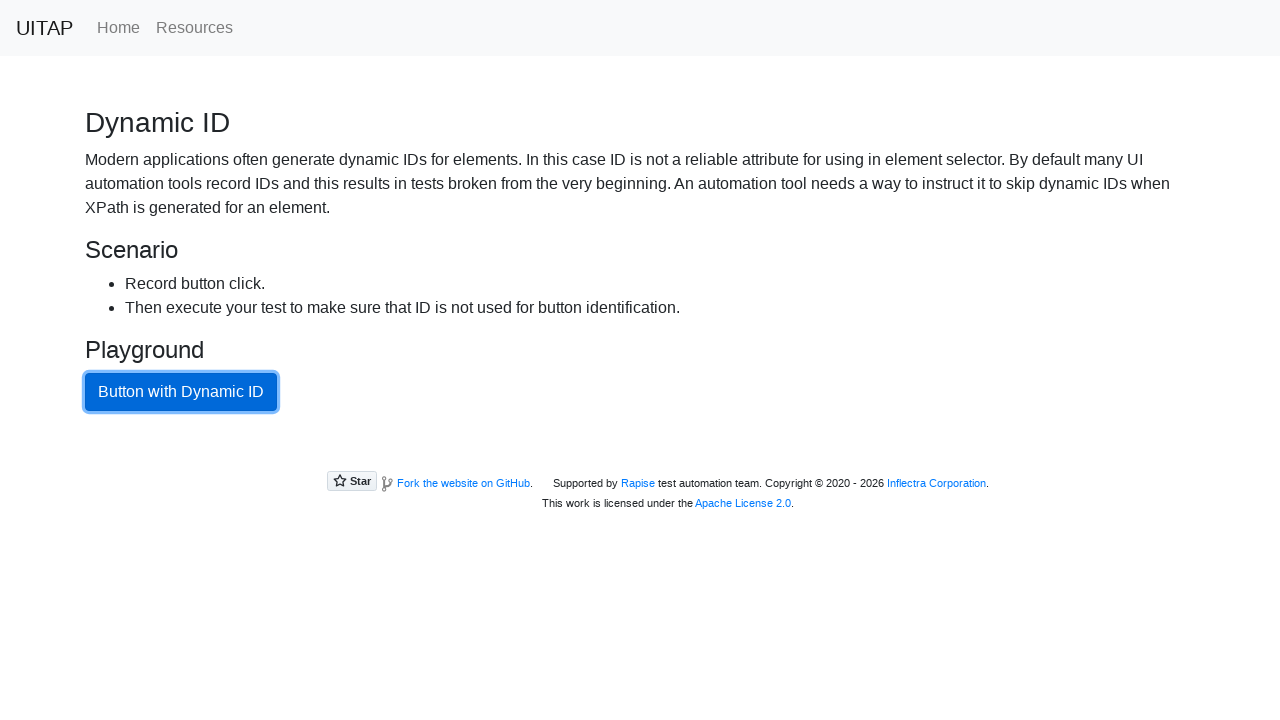

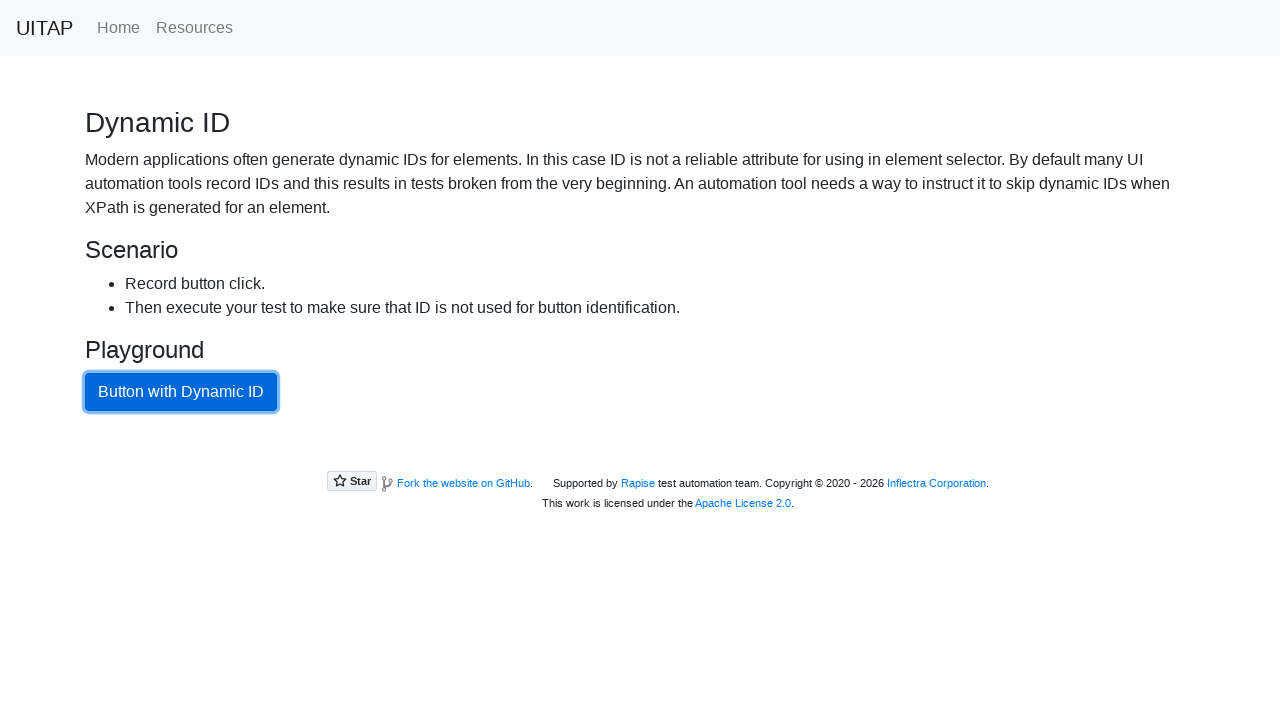